Navigates to a Selenium testing page. Originally intended to test double-click and right-click functionality but all actions are commented out.

Starting URL: https://www.testandquiz.com/selenium/testing.html

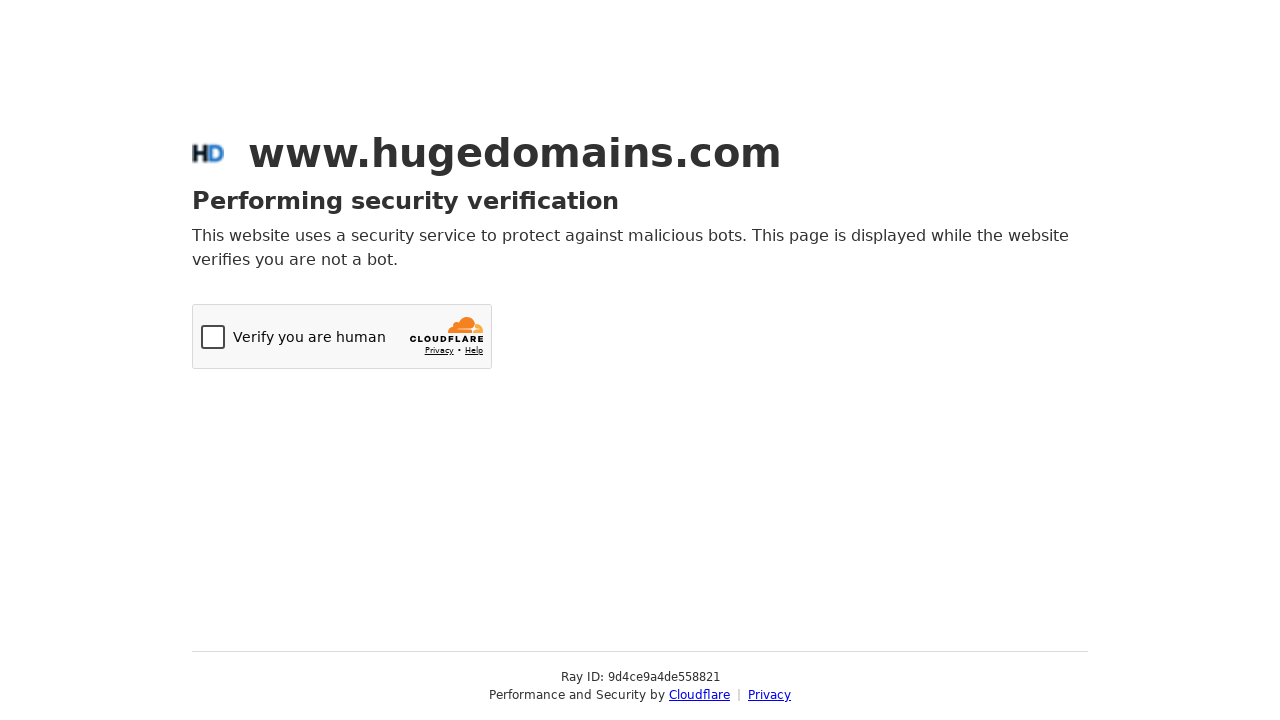

Navigated to Selenium testing page
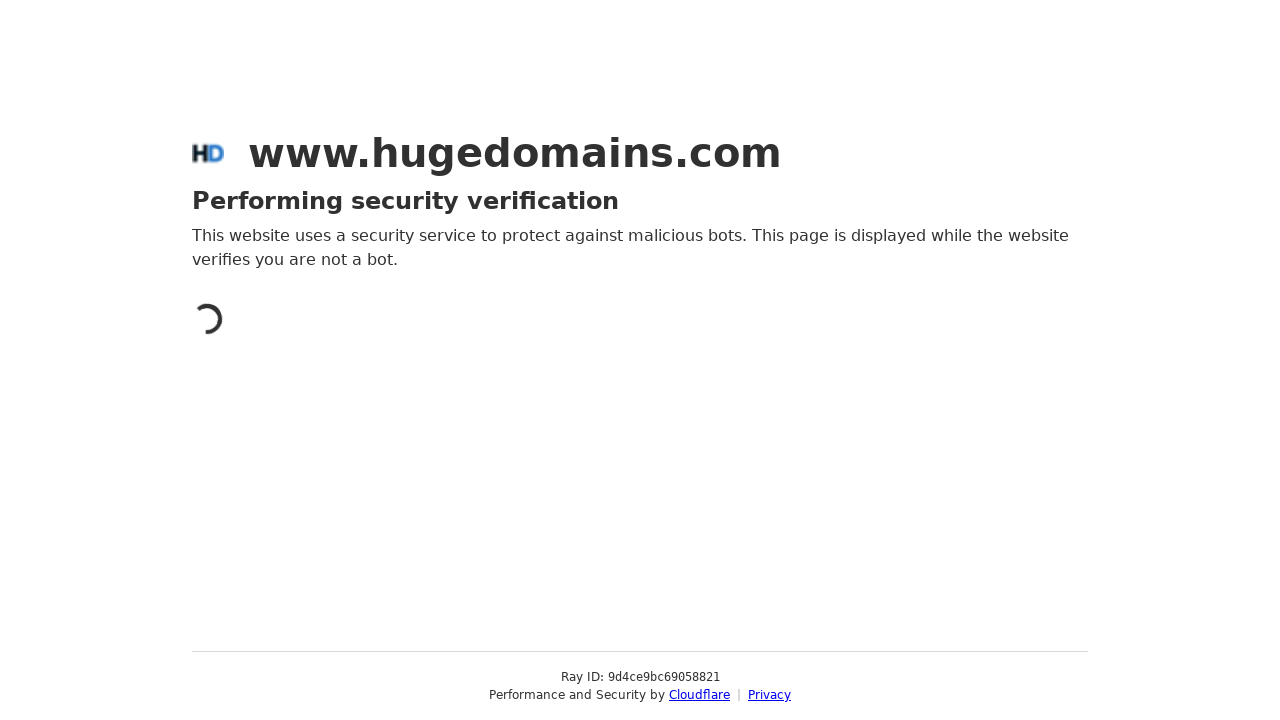

Waited for page to load (domcontentloaded)
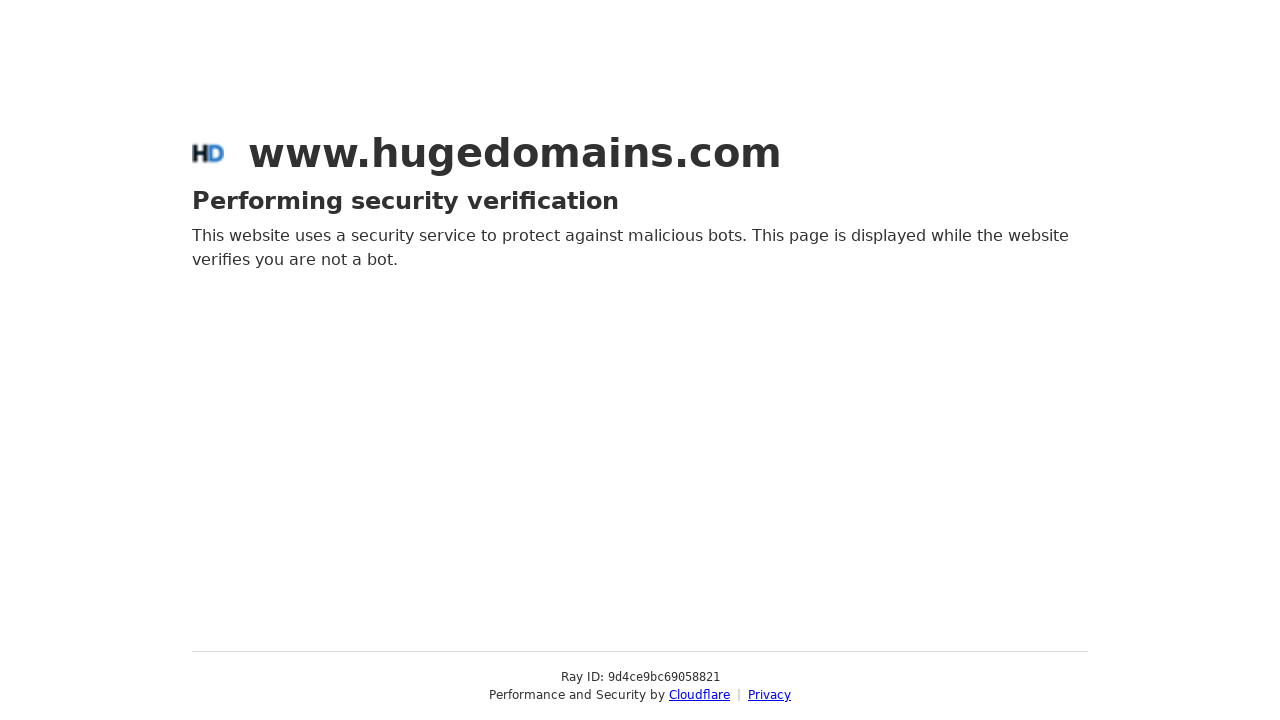

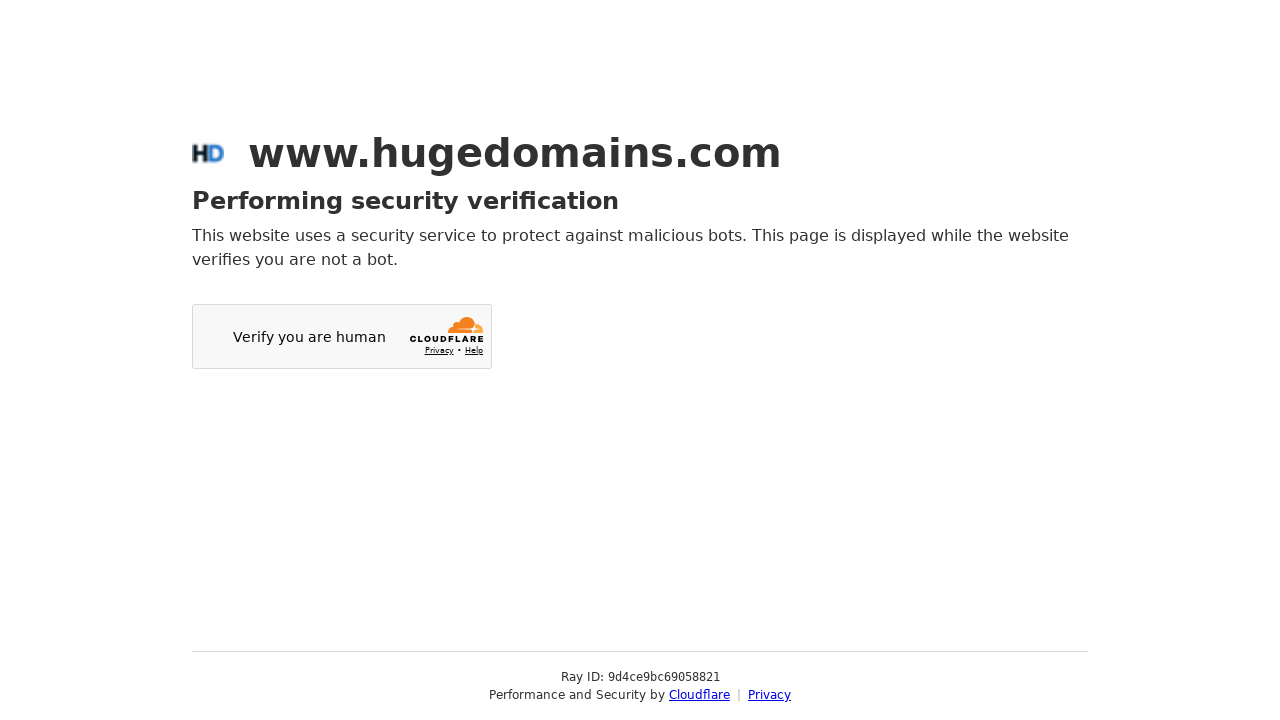